Tests table sorting functionality by clicking column header, verifying sort order, and searching for a specific item's price across paginated results

Starting URL: https://rahulshettyacademy.com/seleniumPractise/#/offers

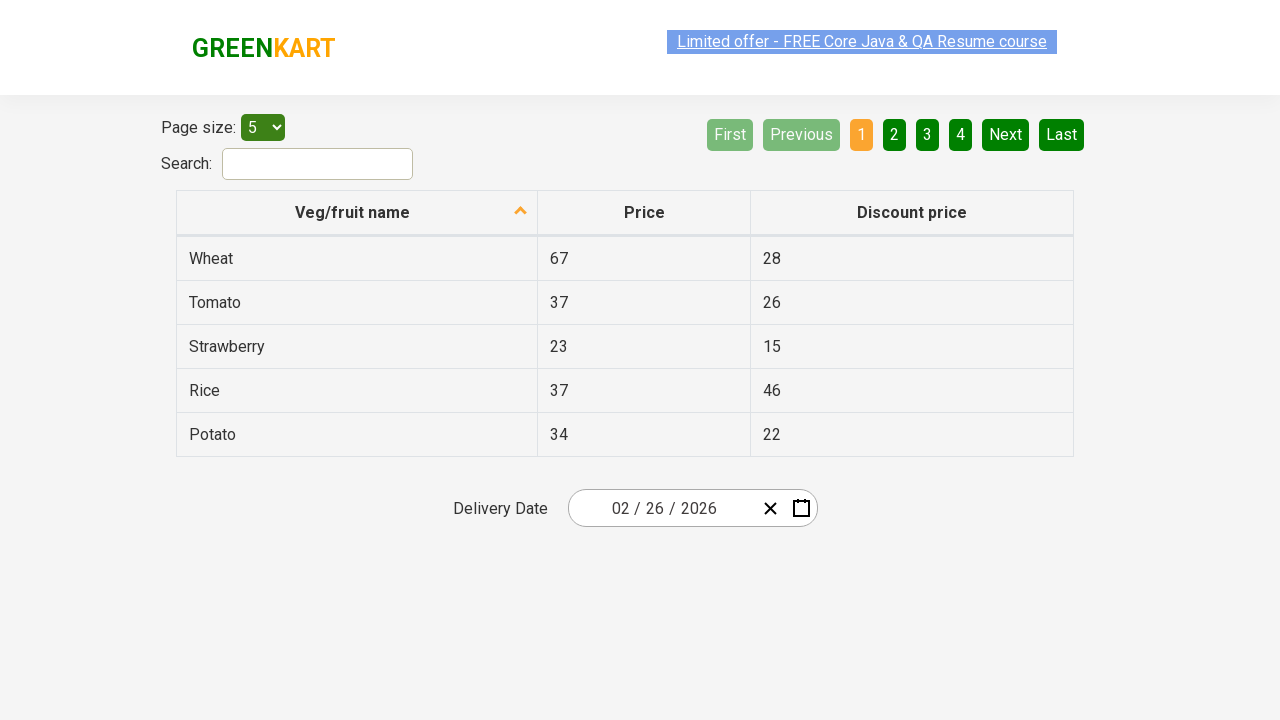

Clicked first column header to sort at (357, 213) on xpath=//tr/th[1]
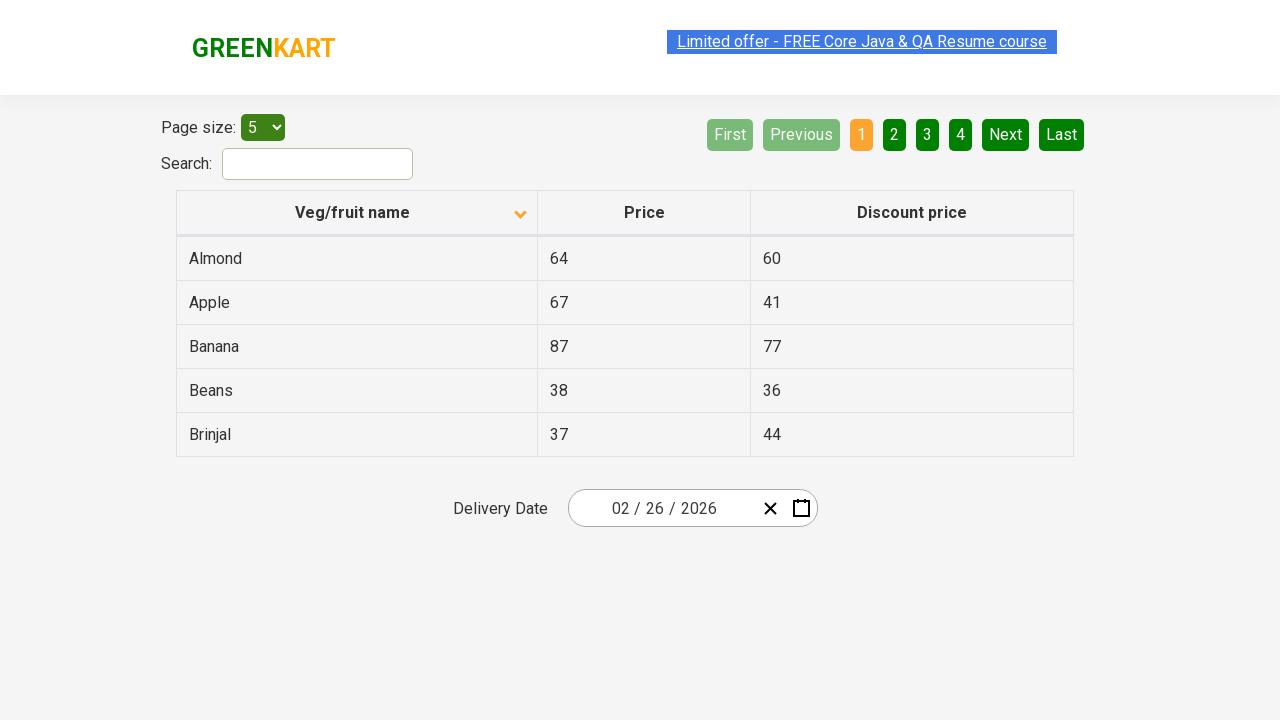

Retrieved all elements from first column
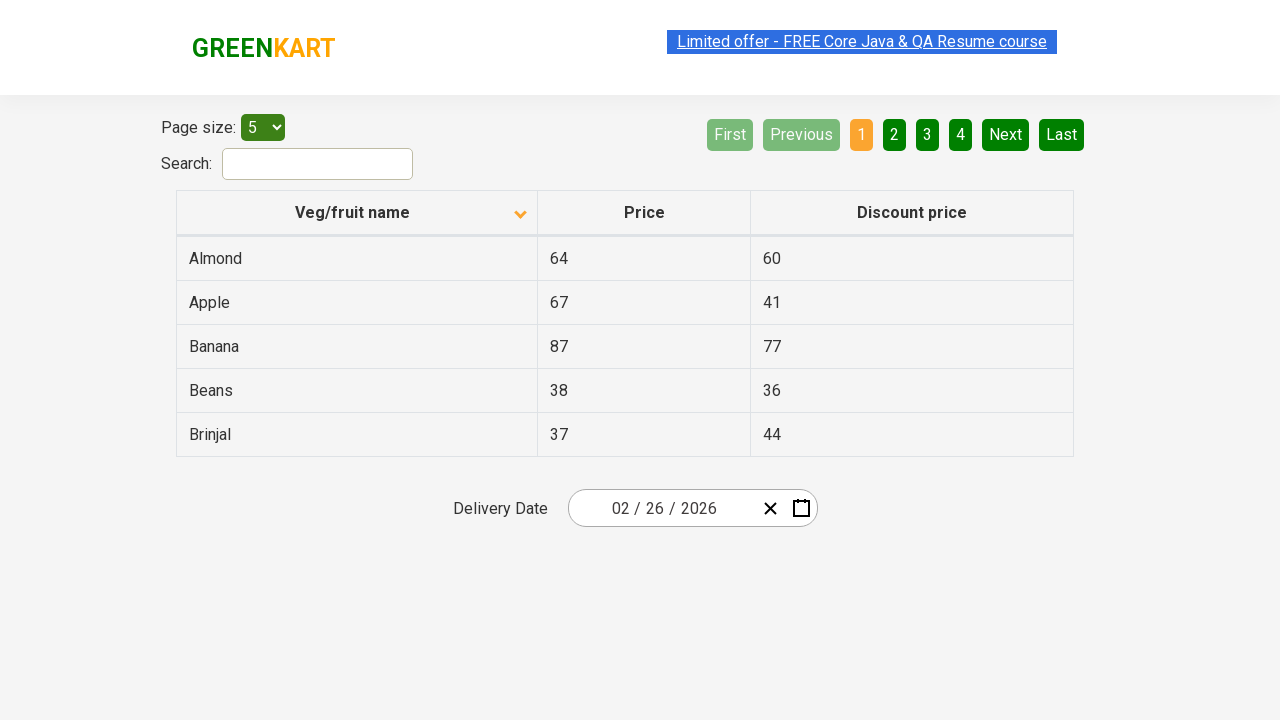

Extracted text content from 5 column elements
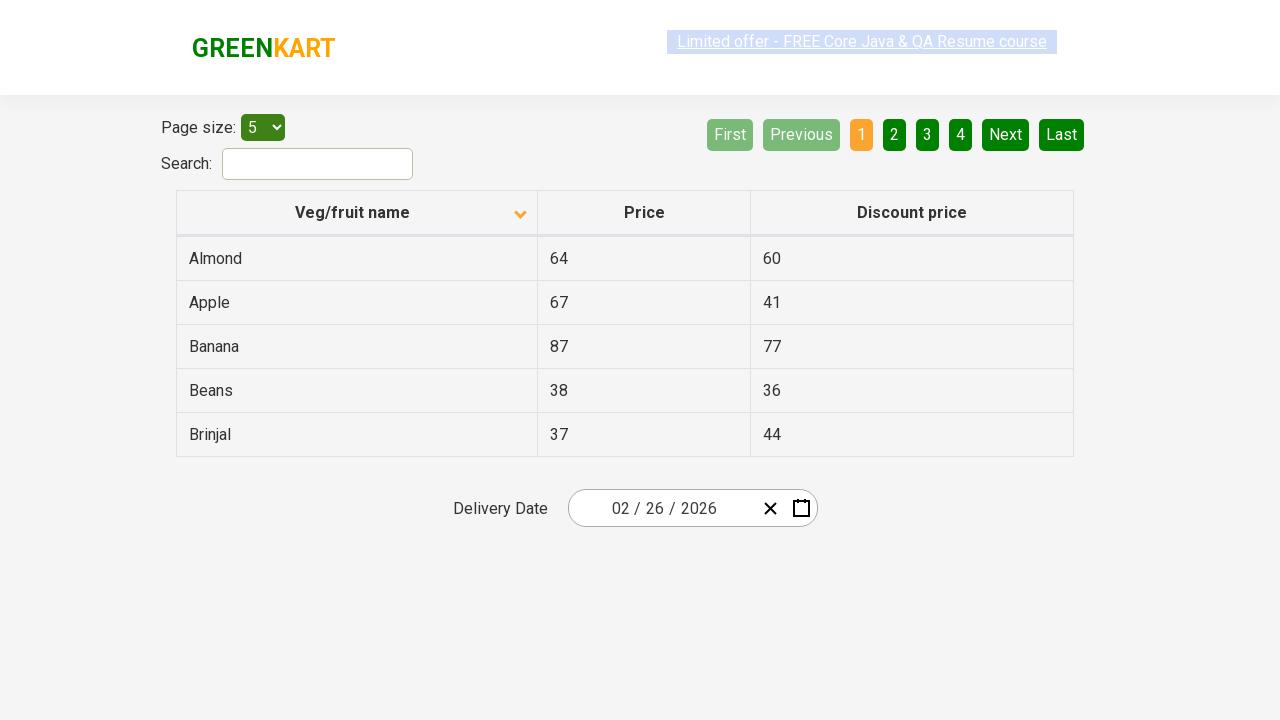

Verified that column is sorted in ascending order
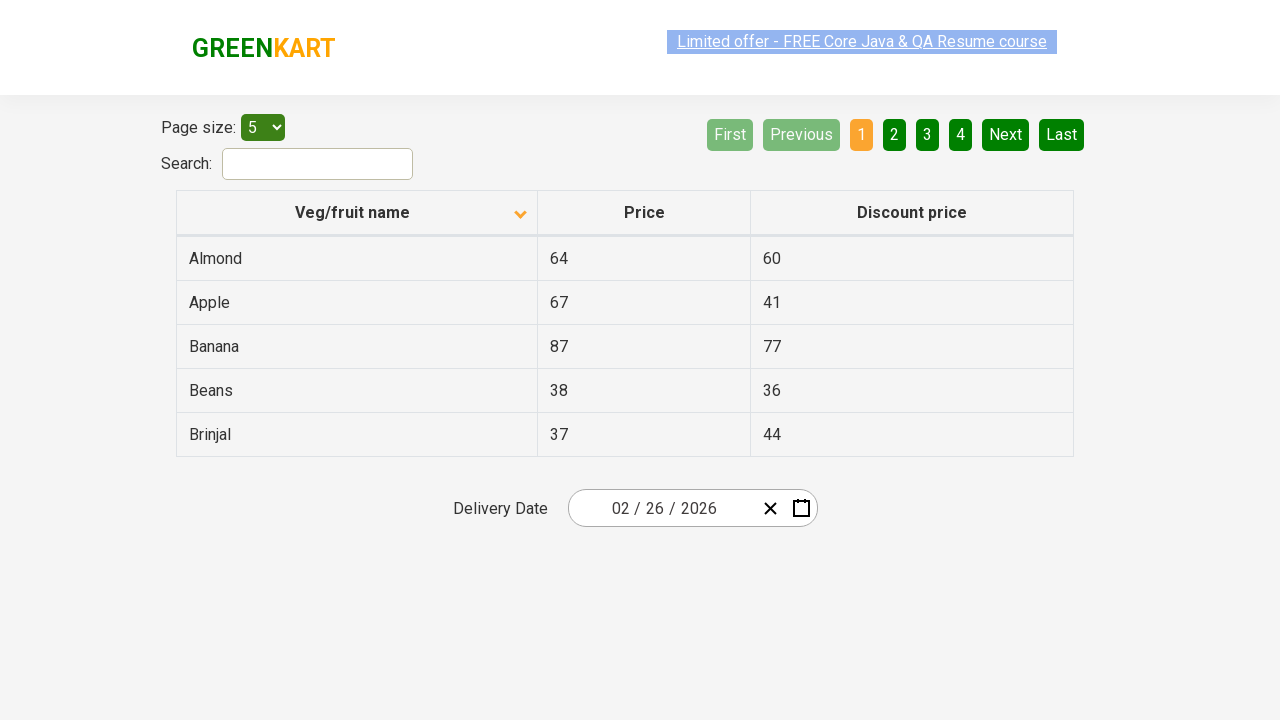

Retrieved all rows from current page to search for Rice
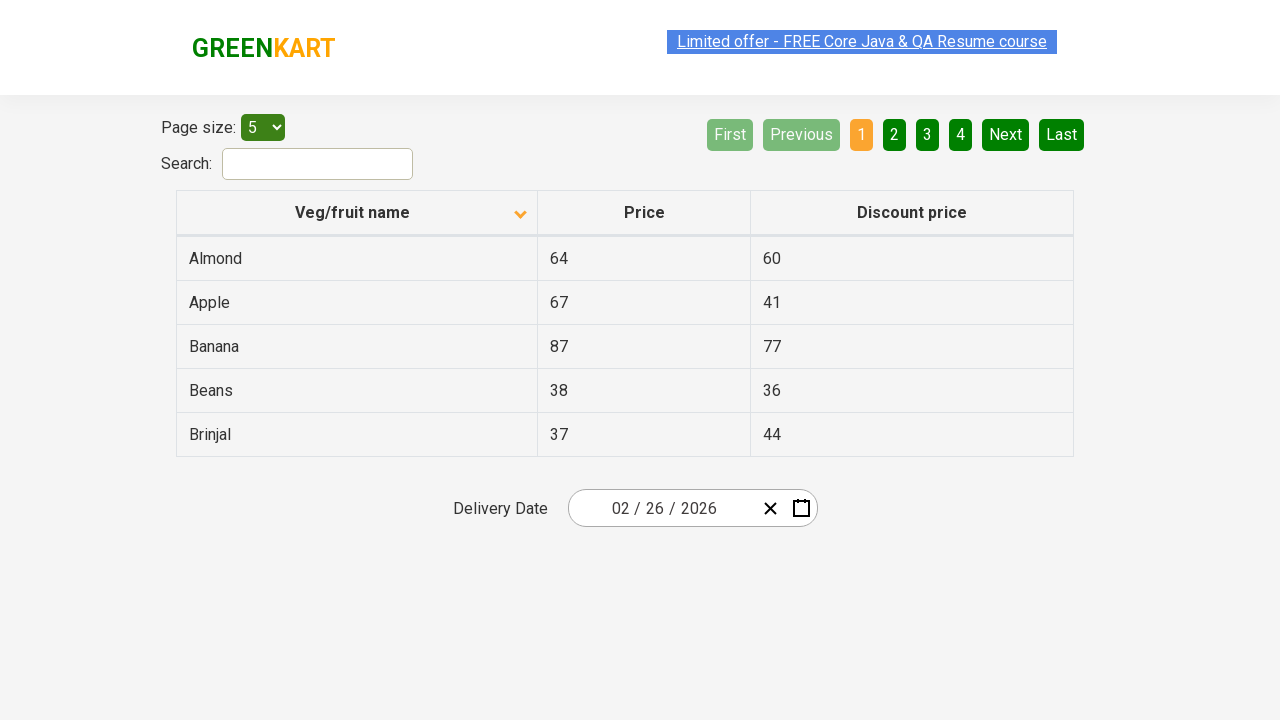

Rice not found on current page, clicked Next button to navigate to next page at (1006, 134) on [aria-label='Next']
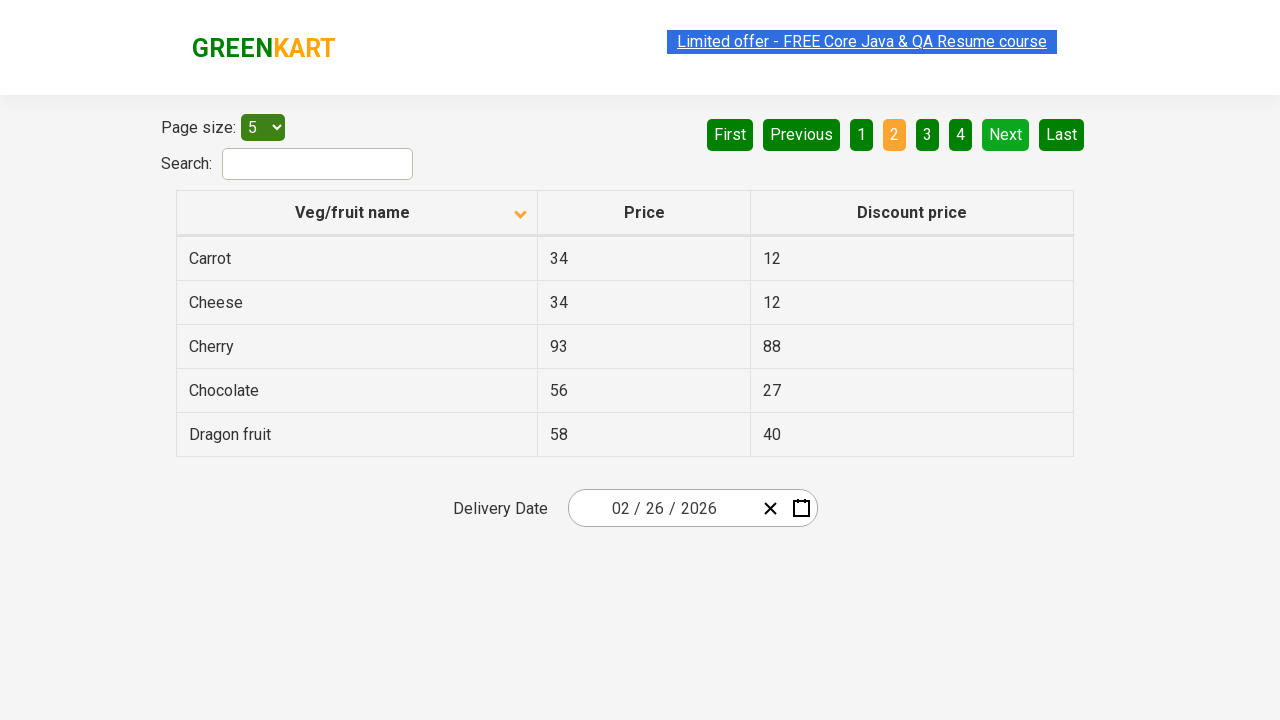

Retrieved all rows from current page to search for Rice
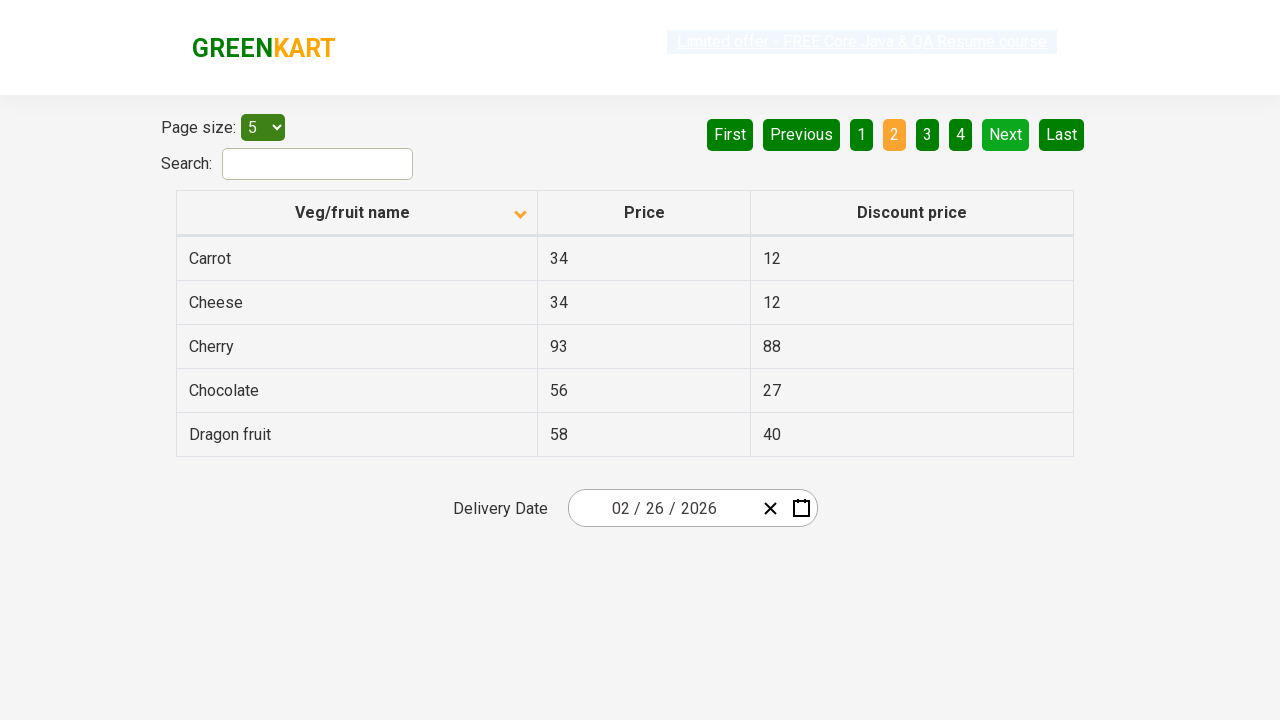

Rice not found on current page, clicked Next button to navigate to next page at (1006, 134) on [aria-label='Next']
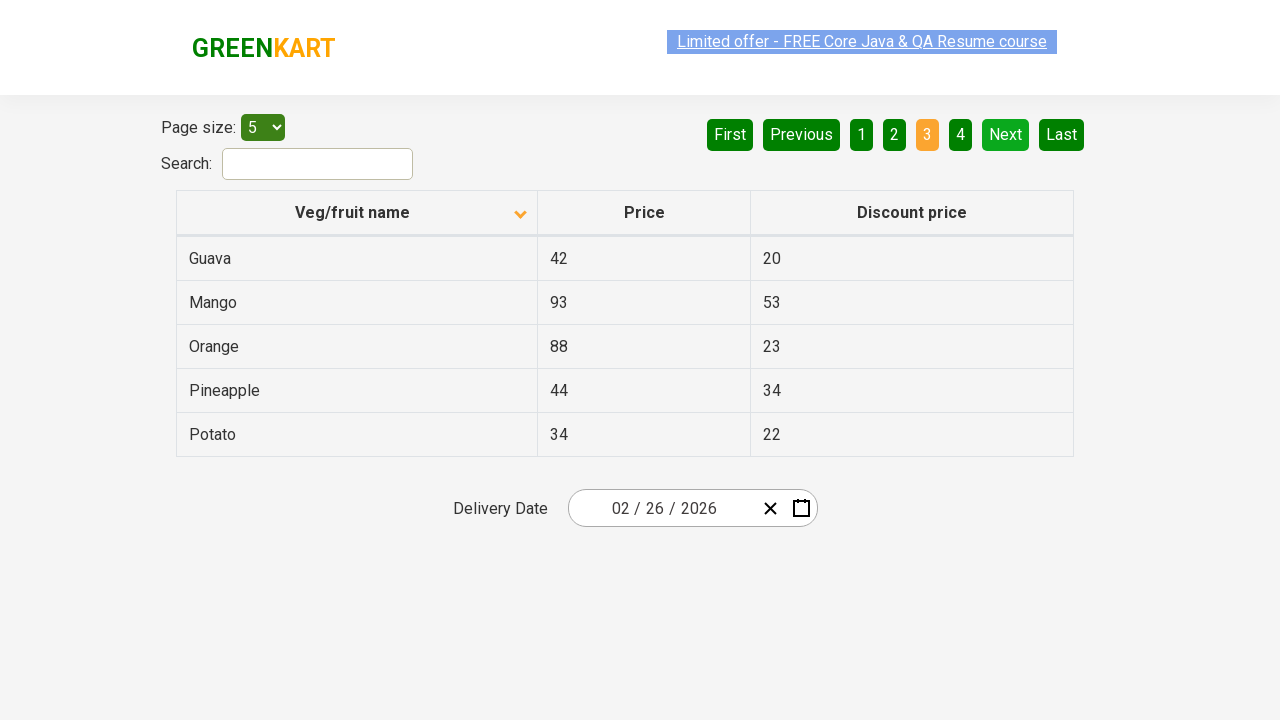

Retrieved all rows from current page to search for Rice
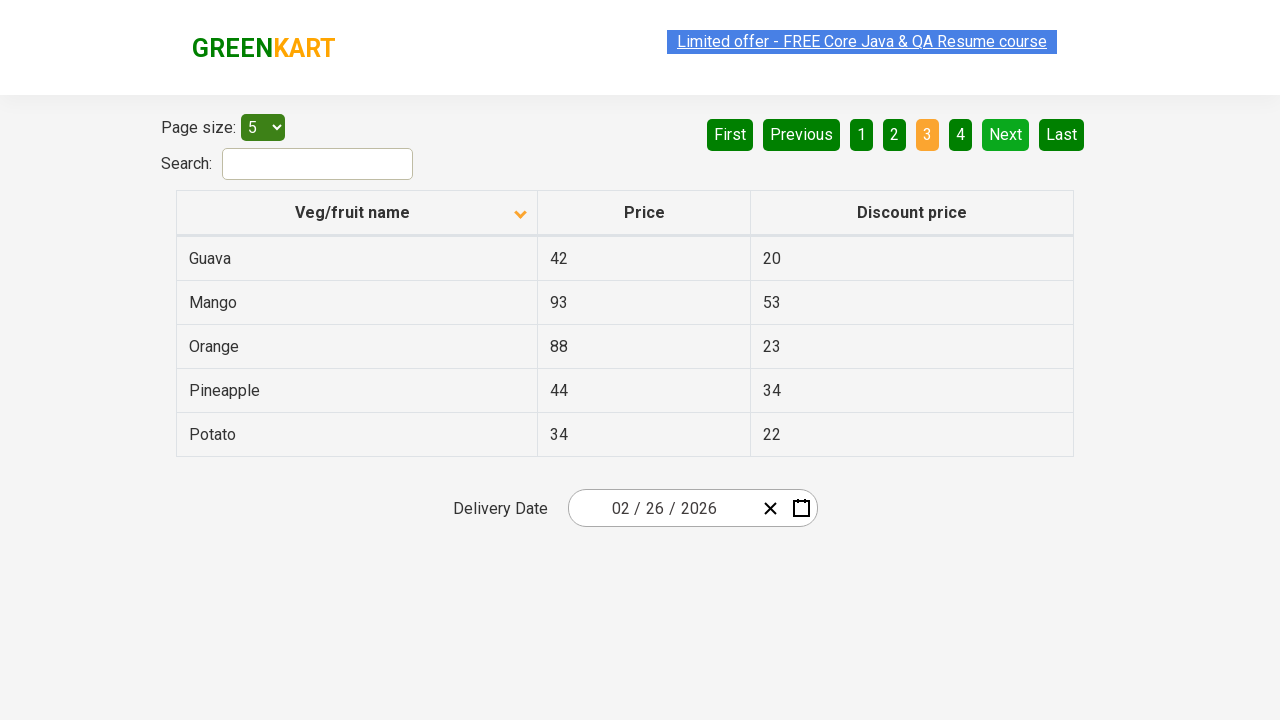

Rice not found on current page, clicked Next button to navigate to next page at (1006, 134) on [aria-label='Next']
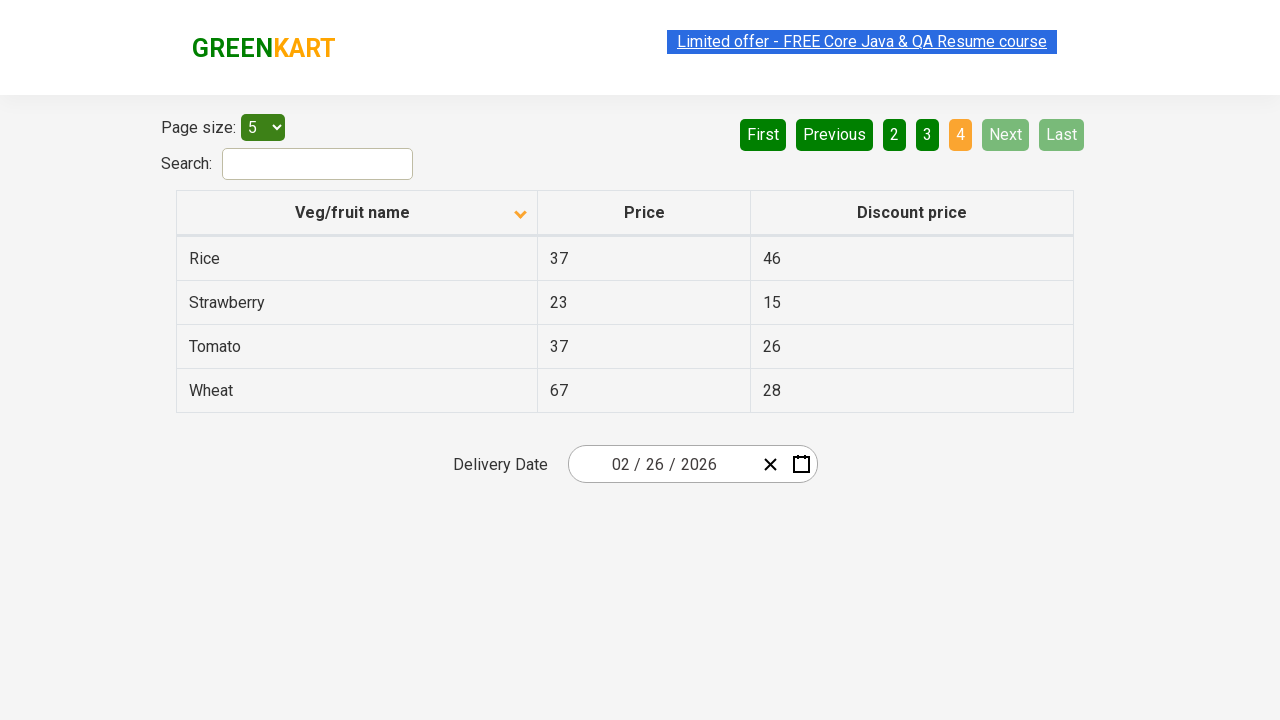

Retrieved all rows from current page to search for Rice
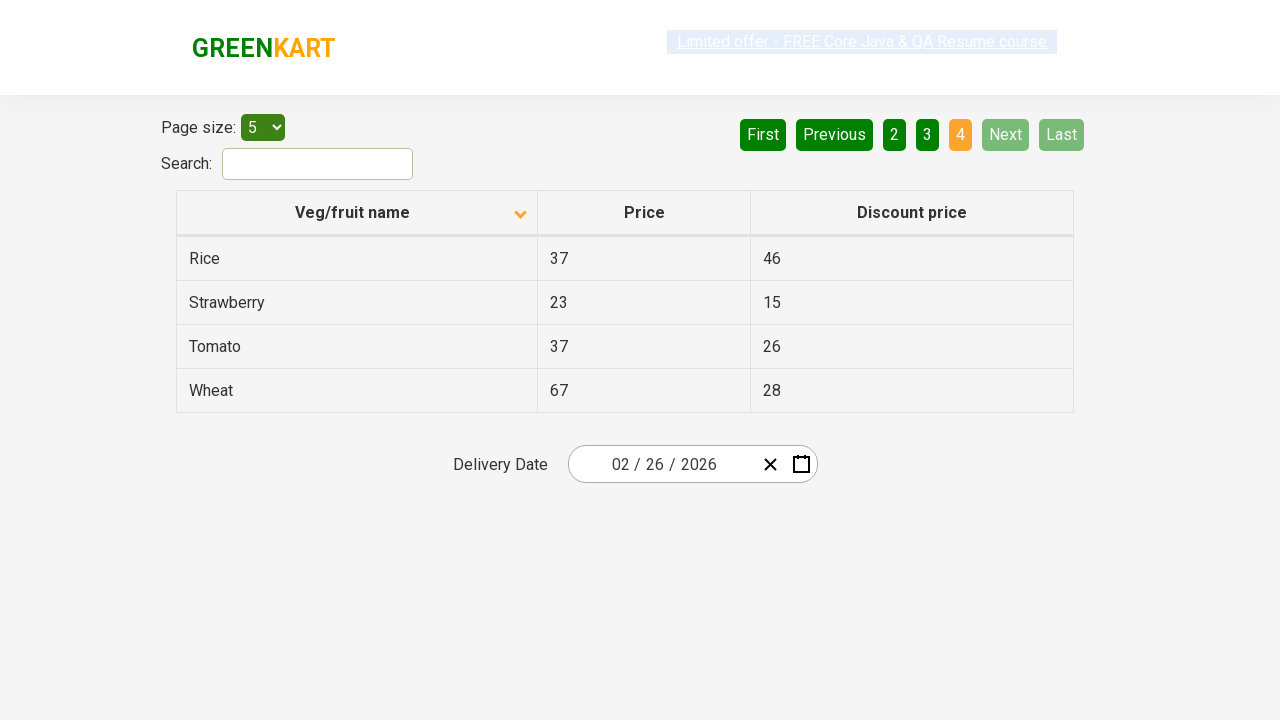

Found Rice in table with price: 37
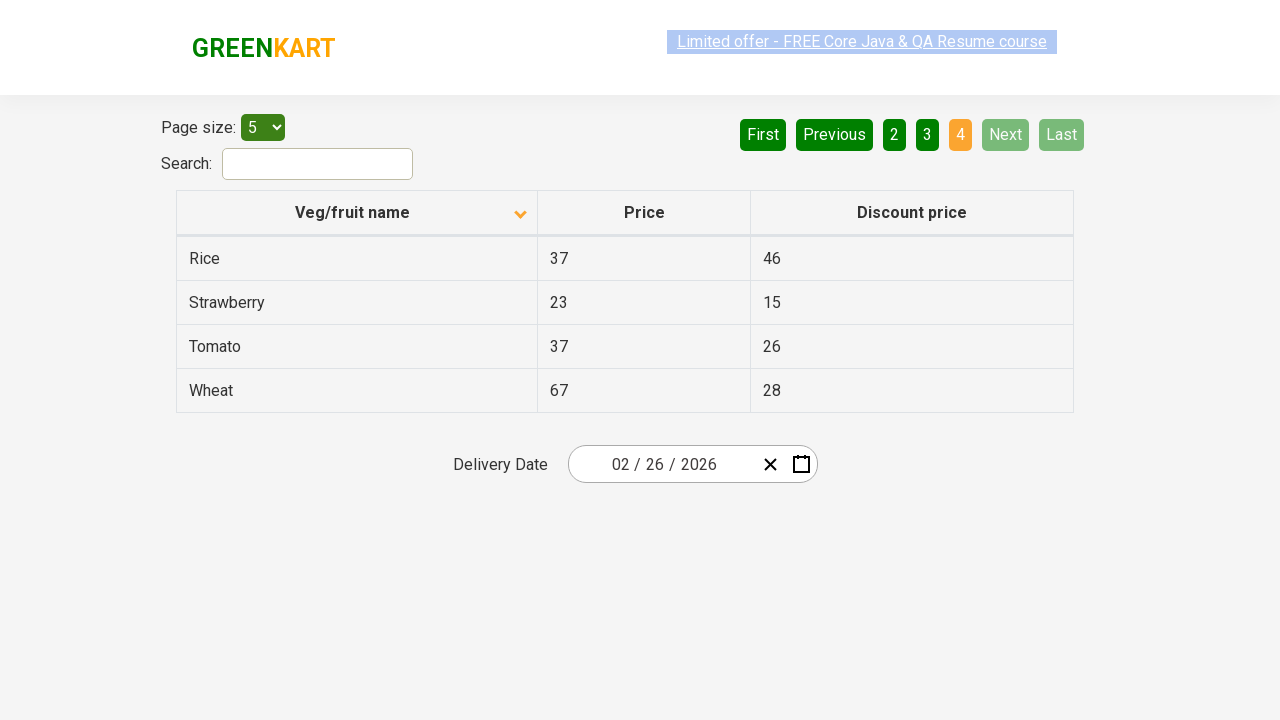

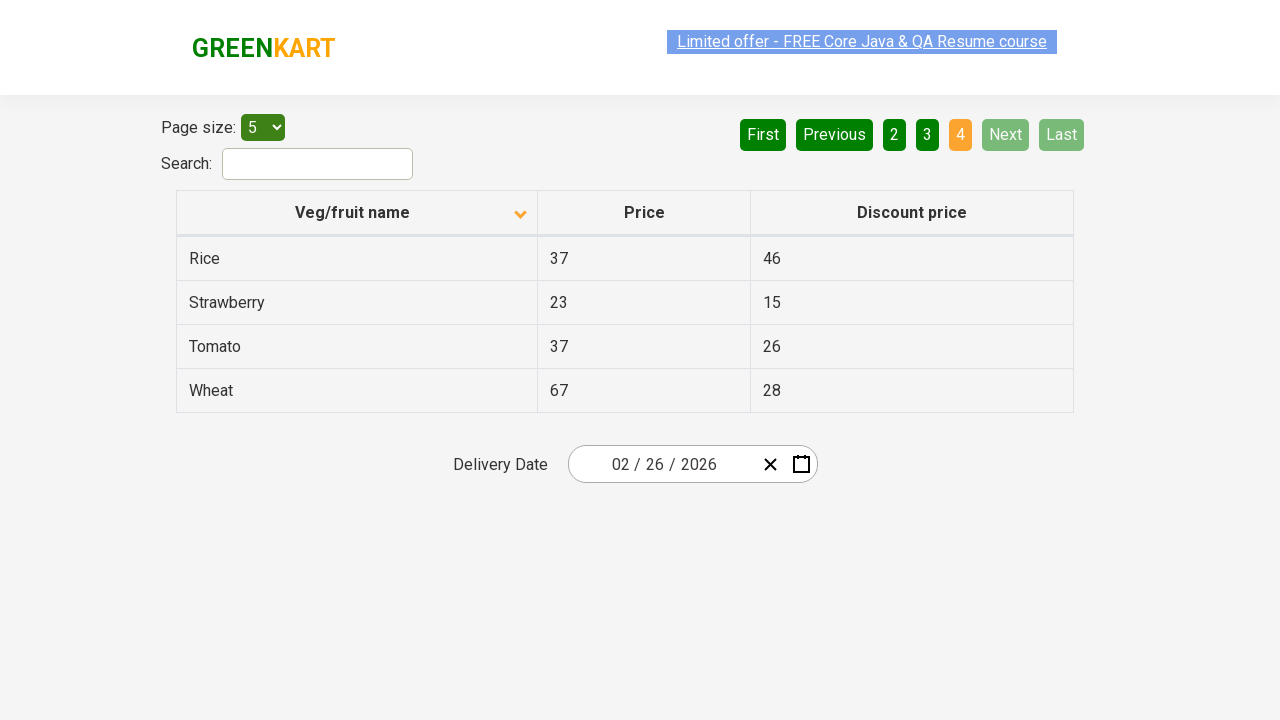